Navigates to an interactive SVG map of India and clicks on the Maharashtra state element

Starting URL: https://www.amcharts.com/svg-maps/?map=india

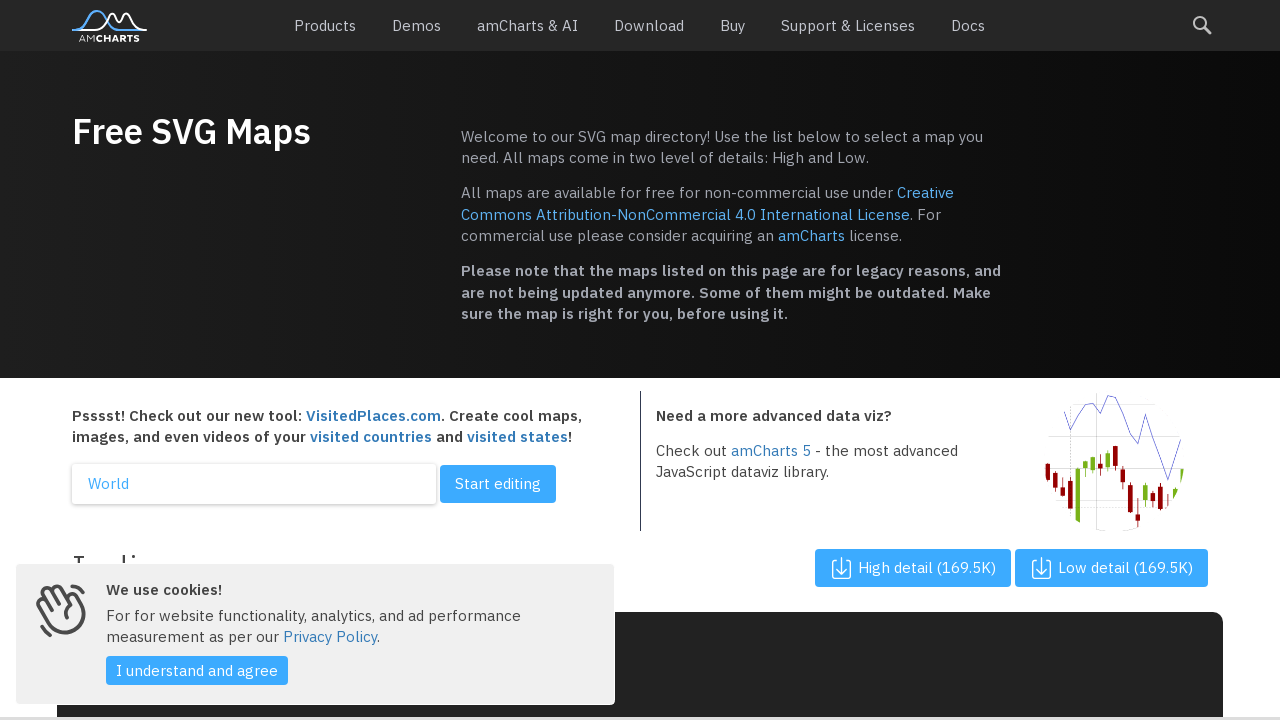

Waited for SVG map to load
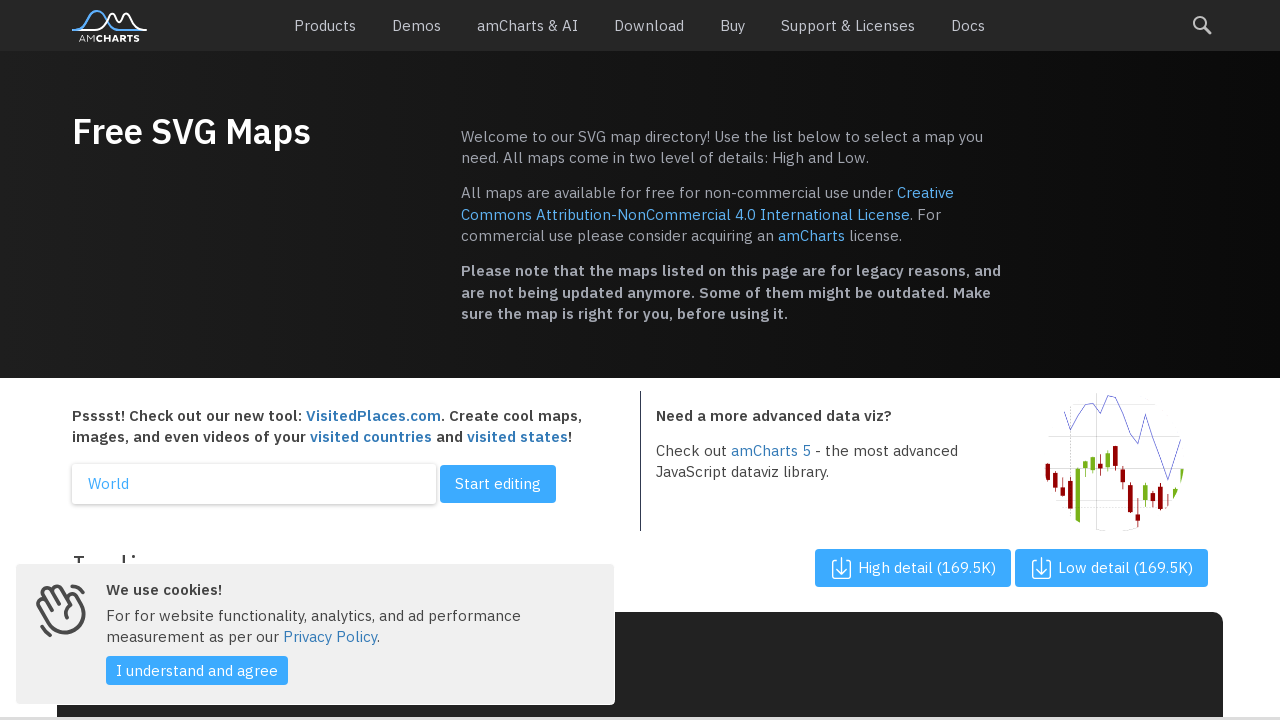

Found all state path elements in the SVG map
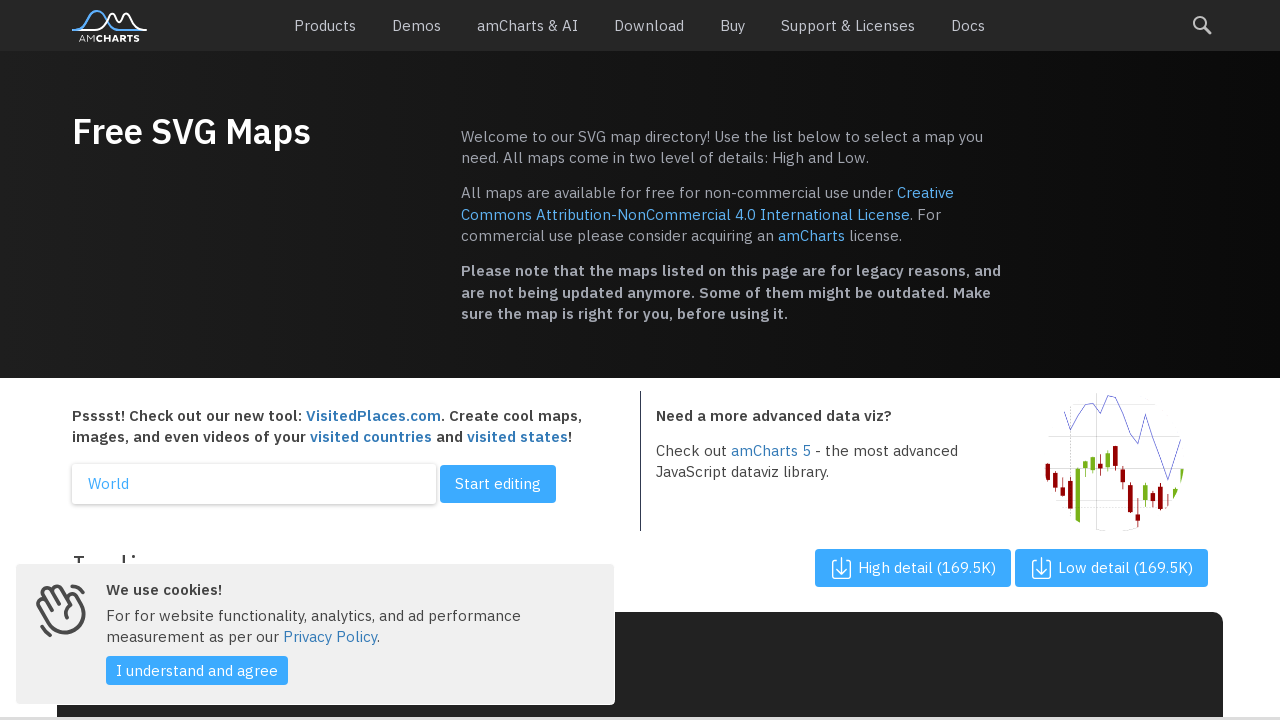

Waited 2 seconds to see the result after clicking Maharashtra
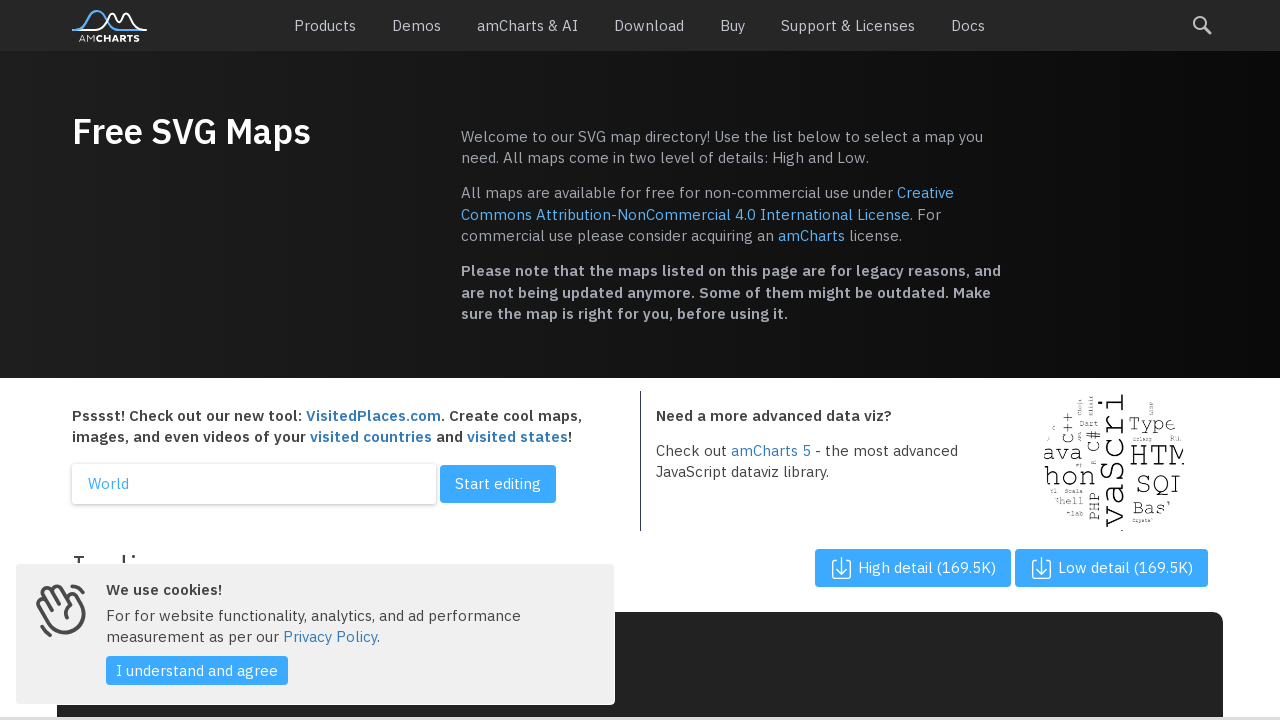

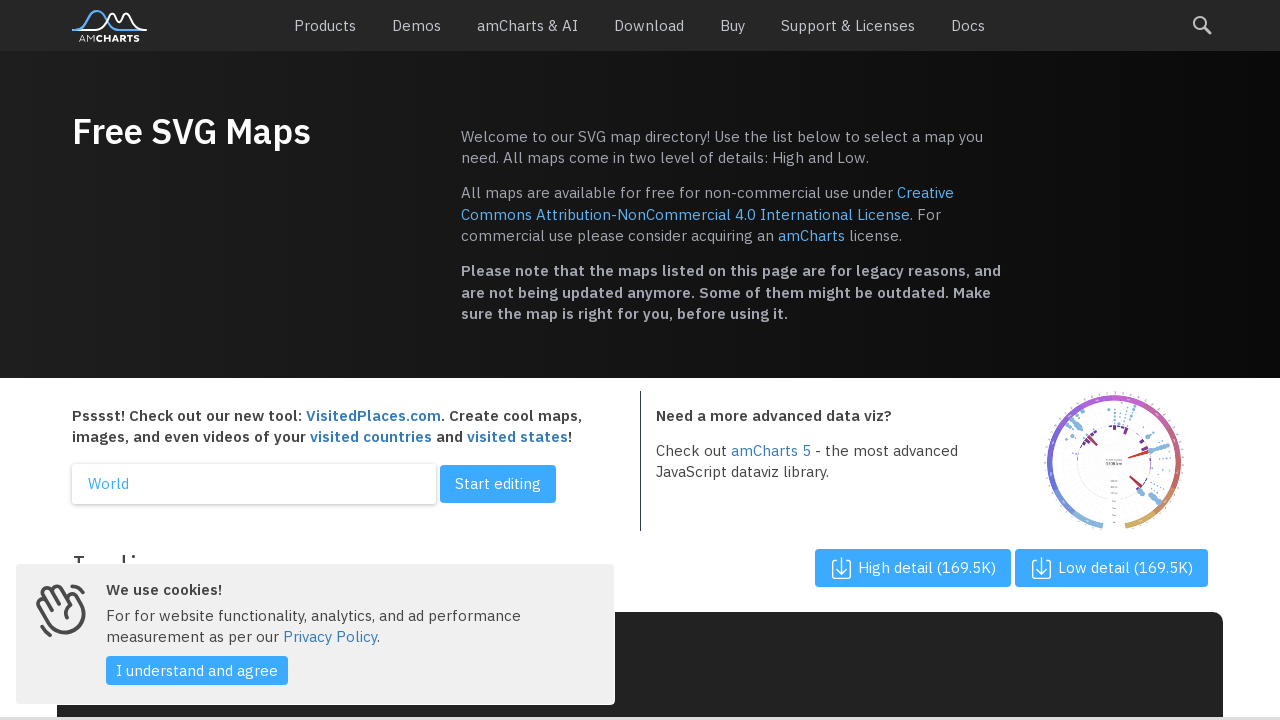